Tests shadow DOM element interaction by navigating through nested shadow roots and filling a text field

Starting URL: https://selectorshub.com/xpath-practice-page/

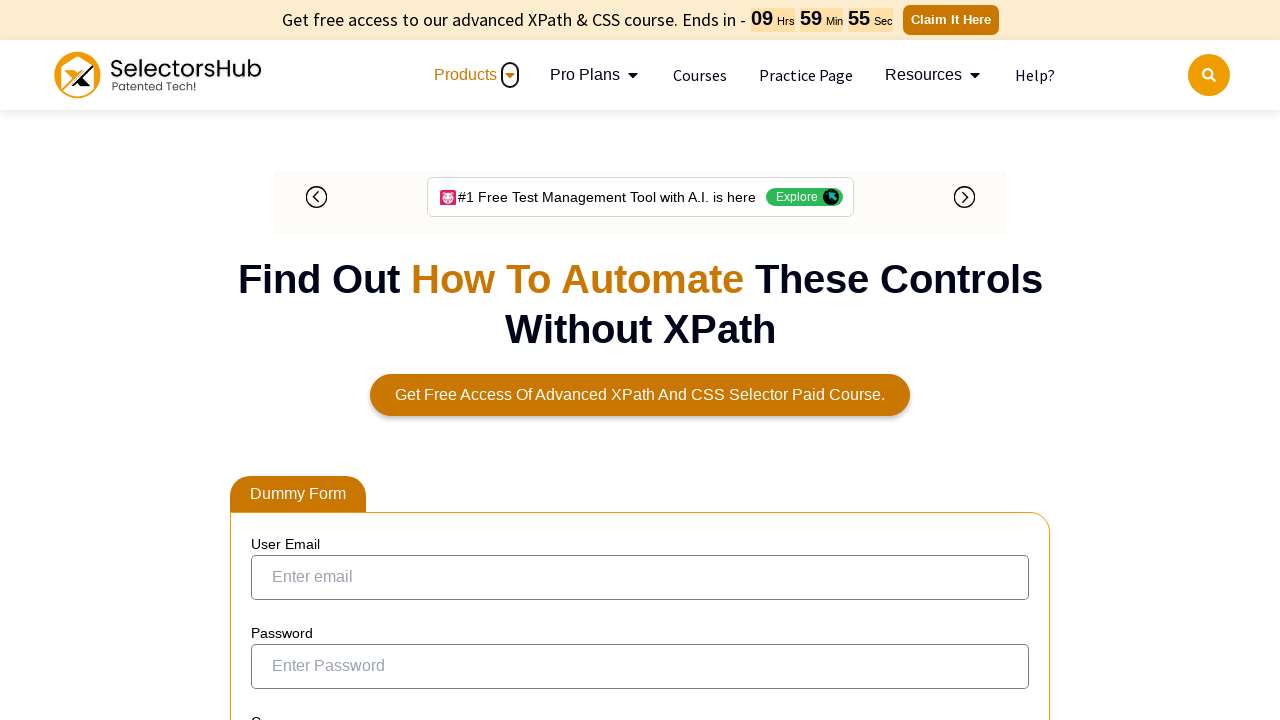

Located pizza input element by navigating through nested shadow roots
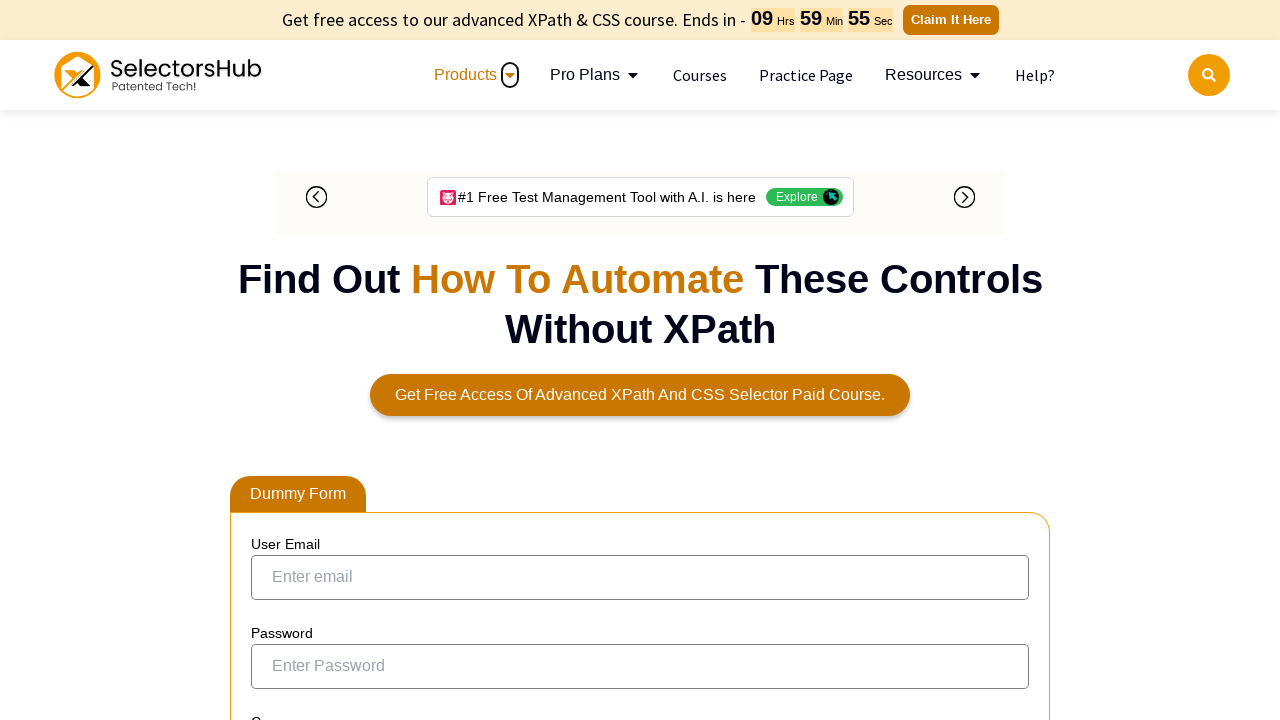

Filled shadow DOM pizza field with 'Veg Pizza' and dispatched input event
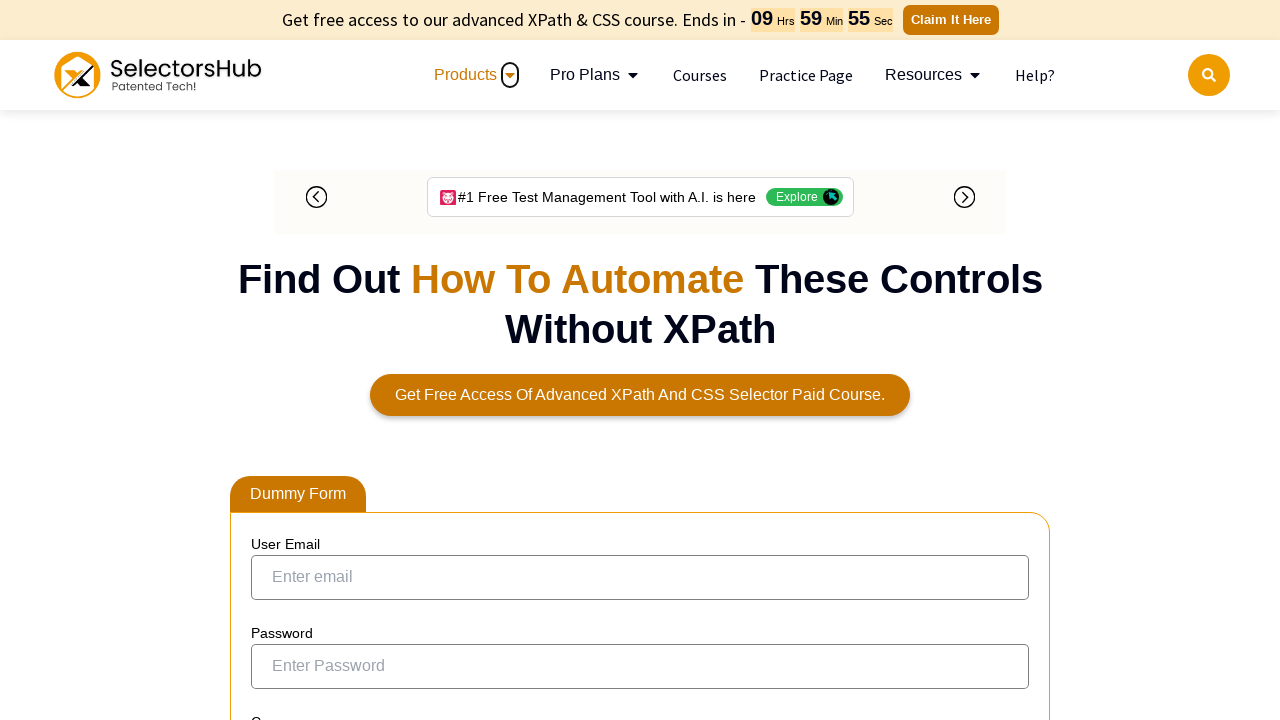

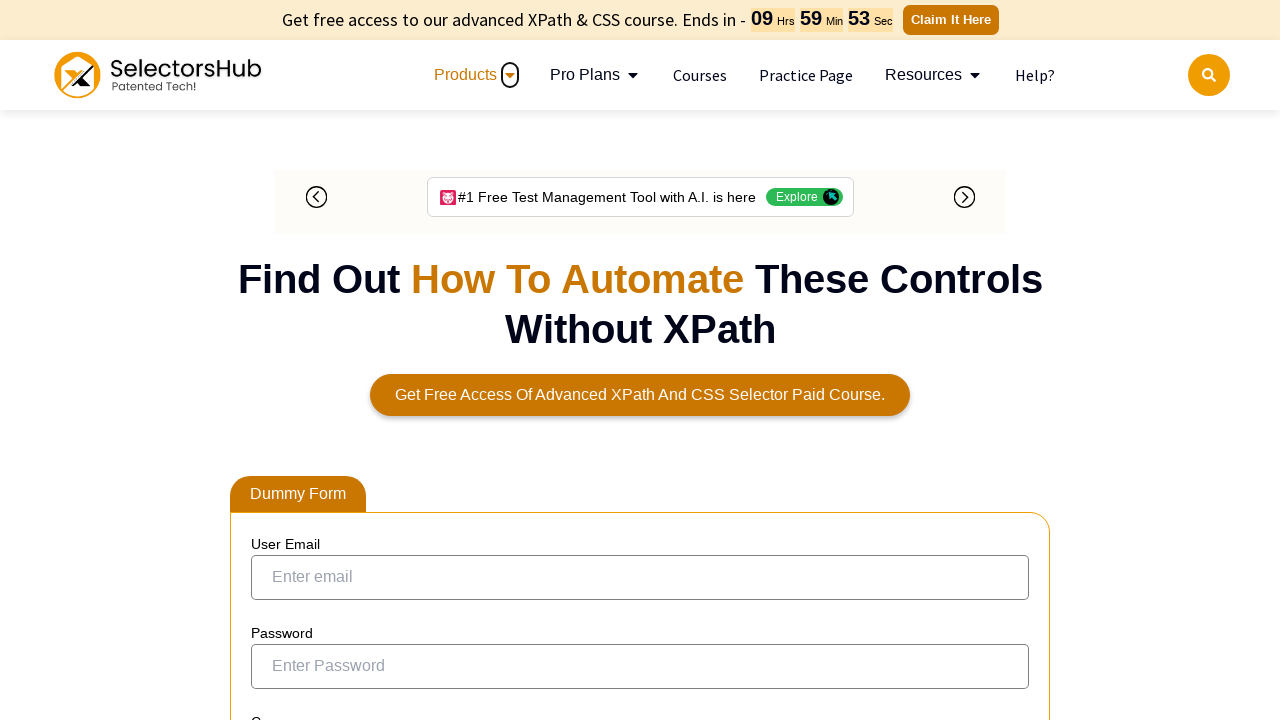